Tests form interactions including clicking a button, filling text input and textarea, selecting from dropdown, and clicking a checkbox, verifying each action updates a message element.

Starting URL: https://s3.amazonaws.com/webdriver-testing-website/form.html

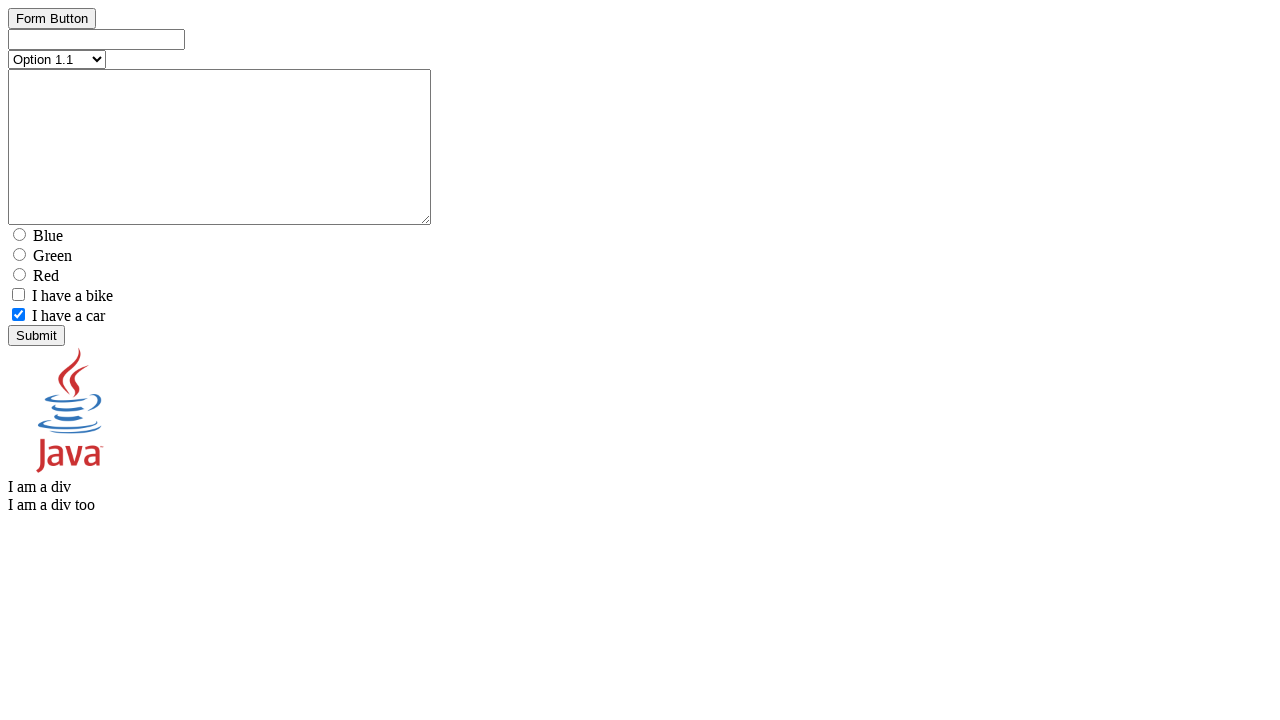

Clicked button element at (52, 36) on #button_element
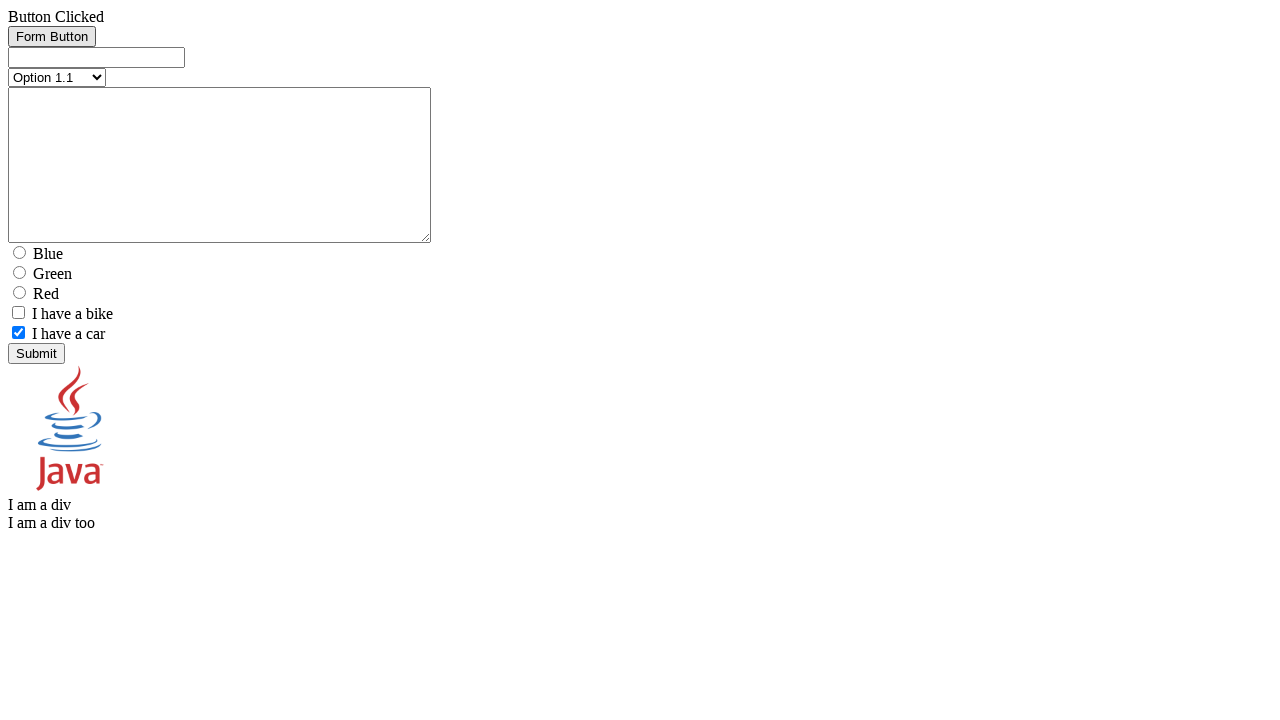

Message element updated to show 'Button' text
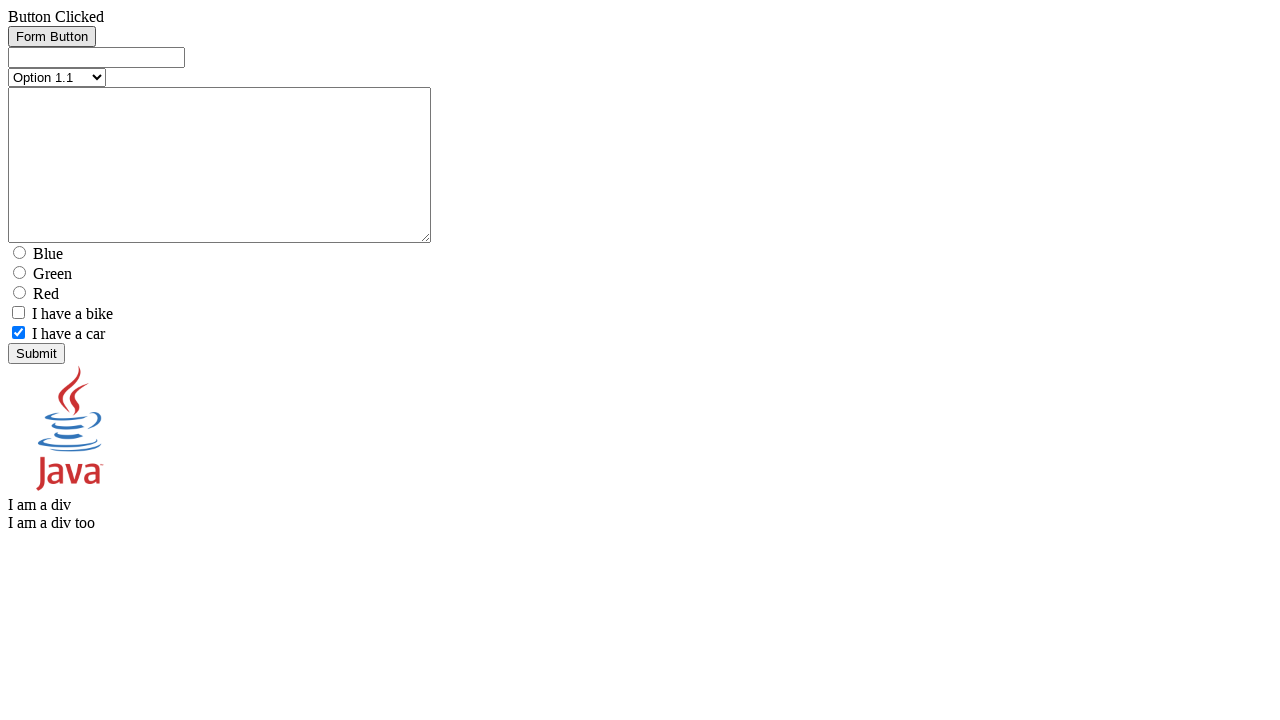

Filled text input field with 'test text' on #text_element
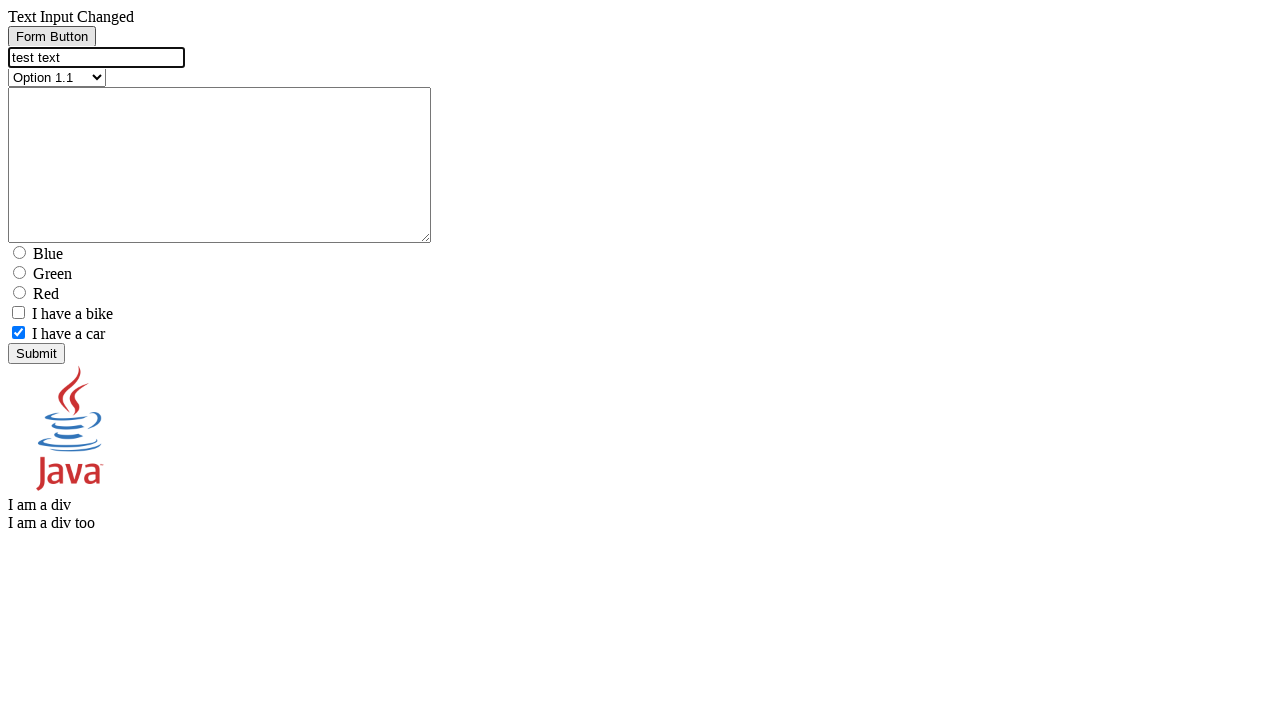

Message element updated to 'Text Input Changed'
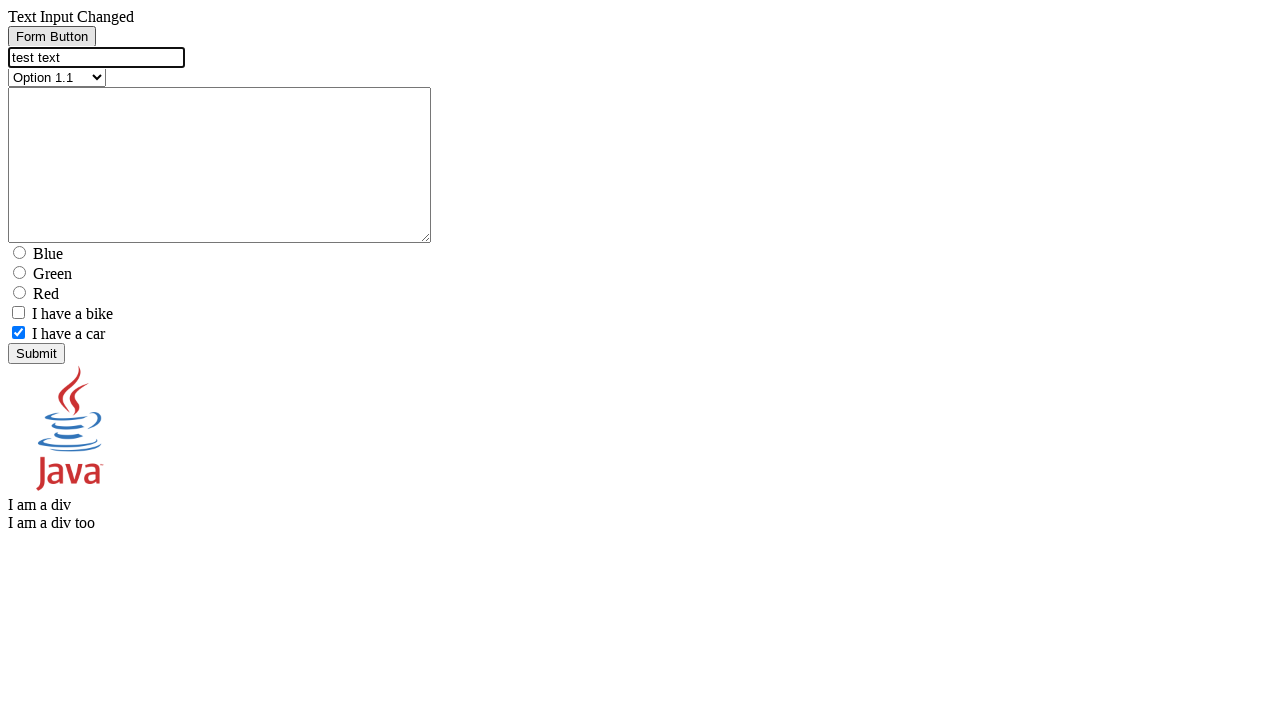

Filled textarea field with 'test text' on #textarea_element
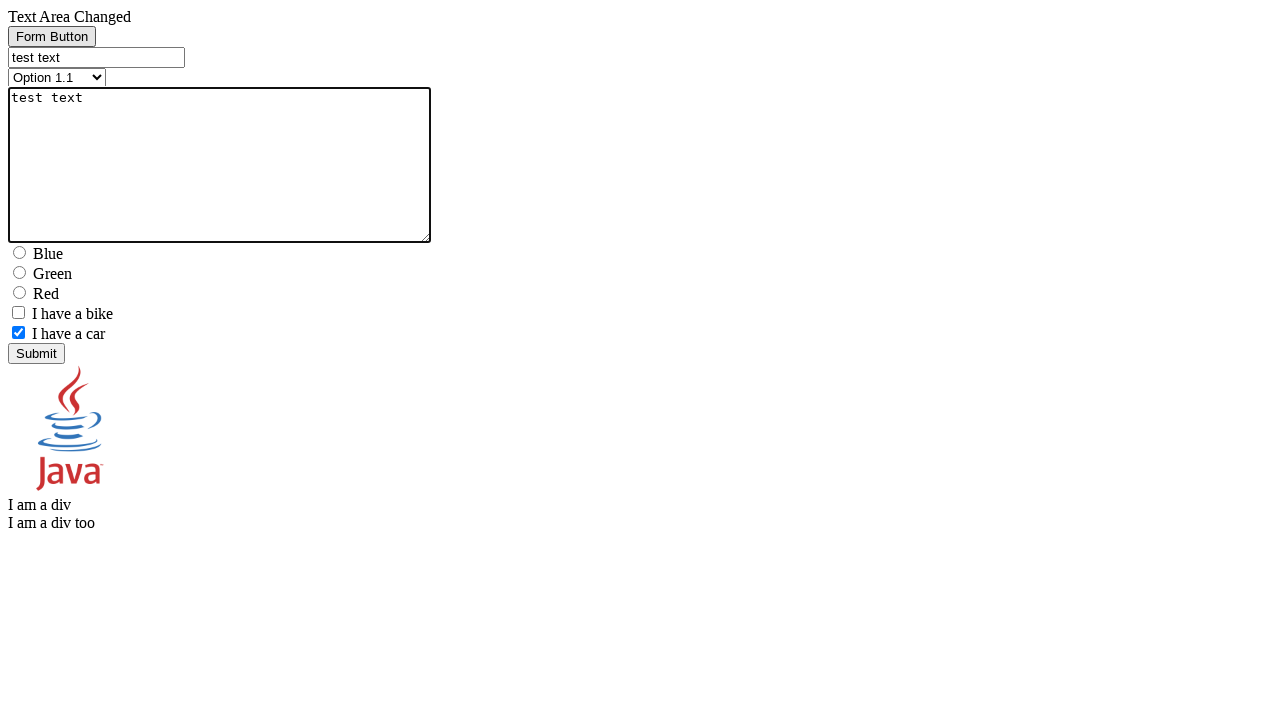

Message element updated to 'Text Area Changed'
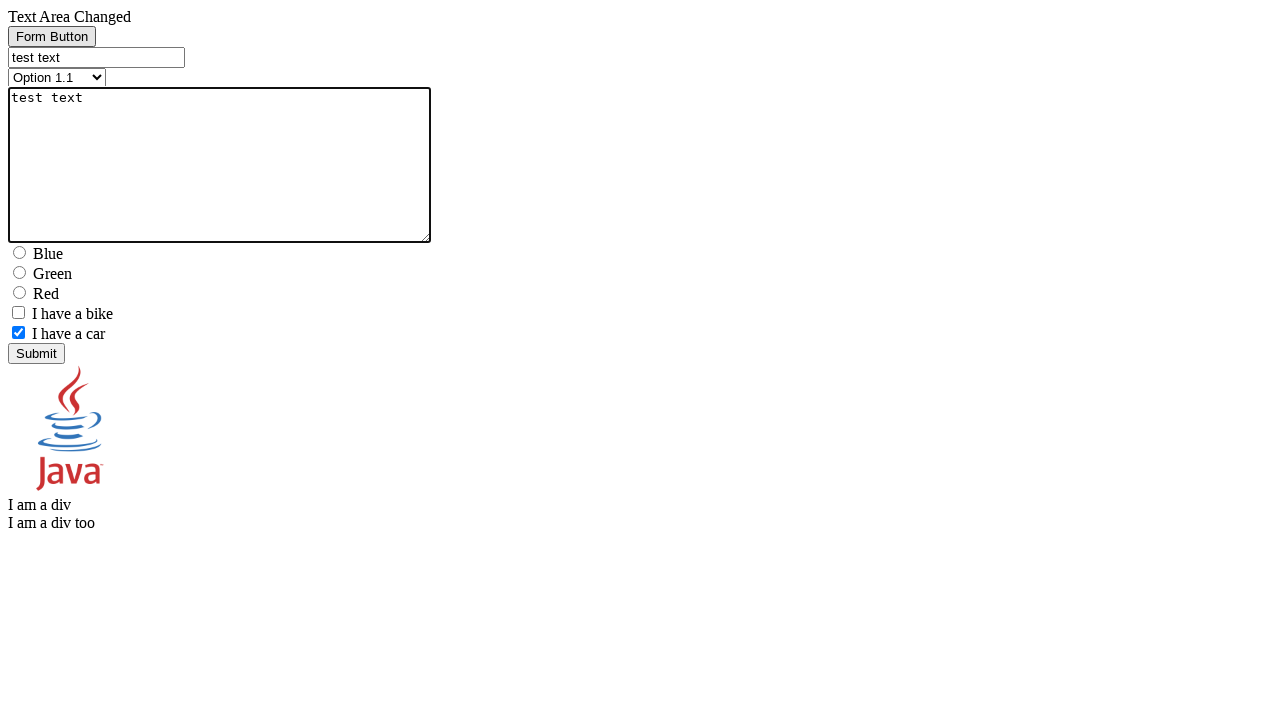

Selected 'Option 2.1' from dropdown on //*[@name='select_element']
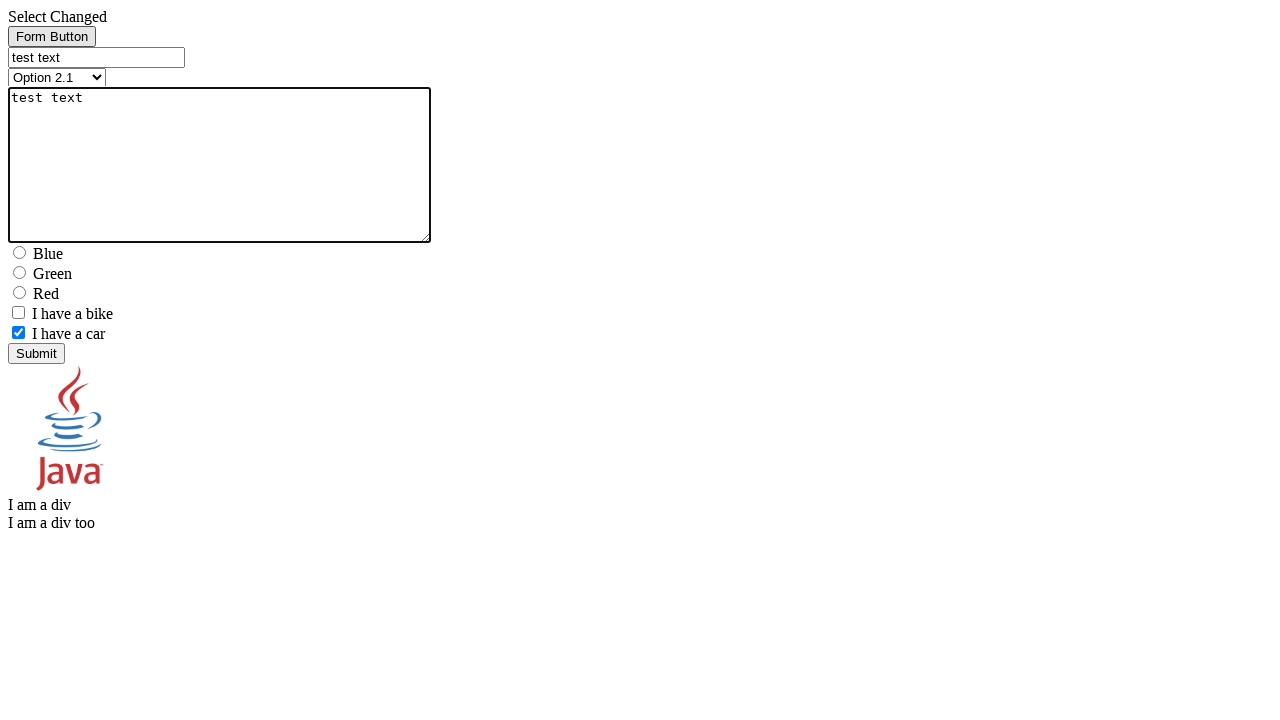

Message element updated to 'Select Changed'
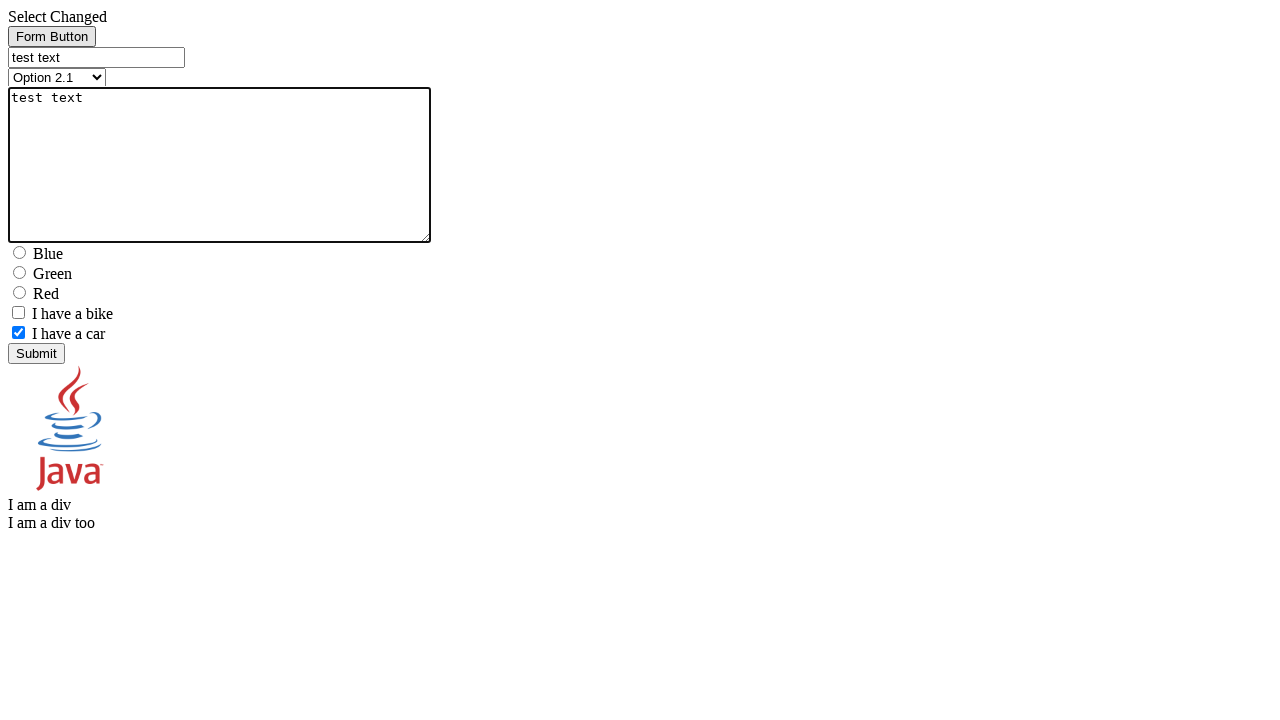

Clicked checkbox element at (18, 312) on xpath=//*[@name='checkbox1_element']
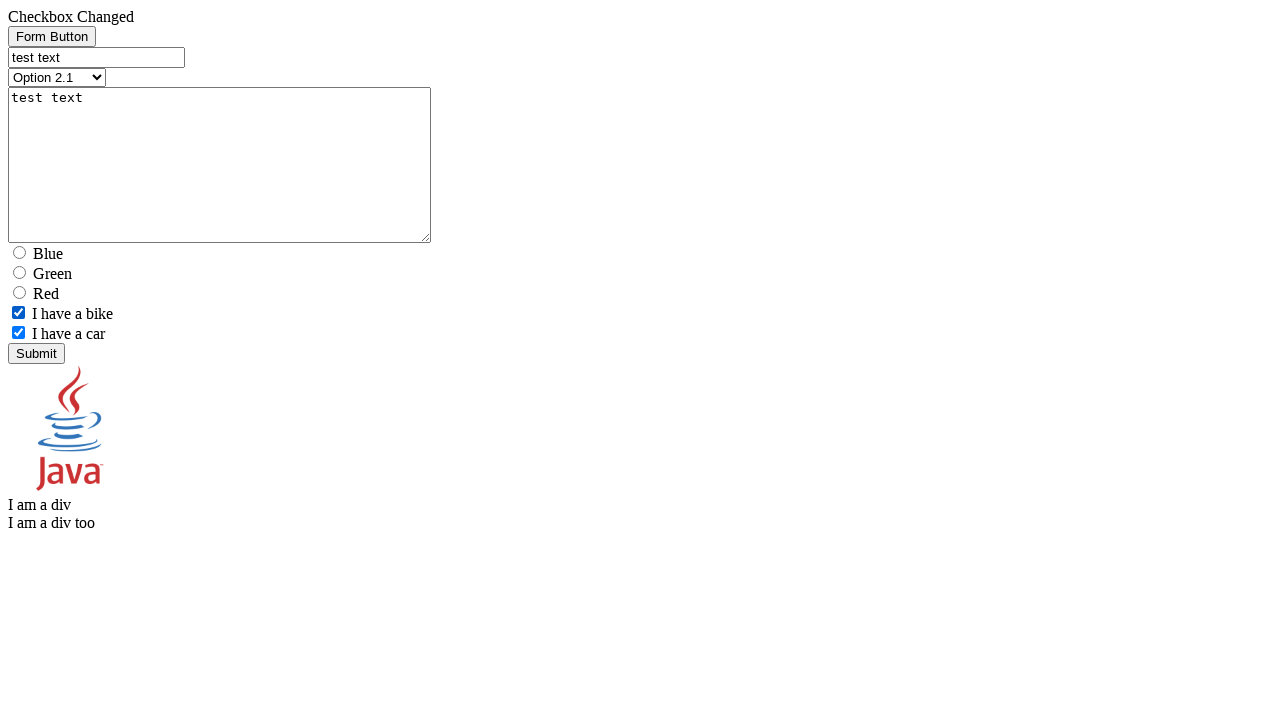

Message element updated to 'Checkbox Changed'
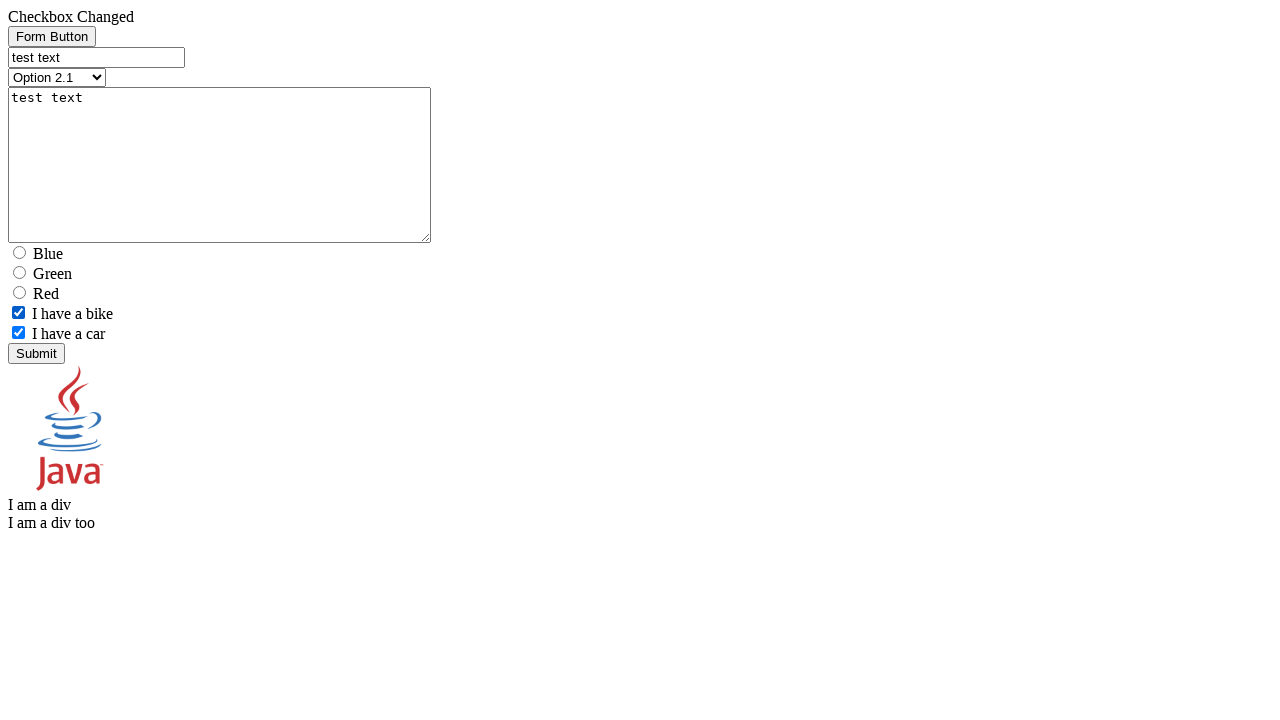

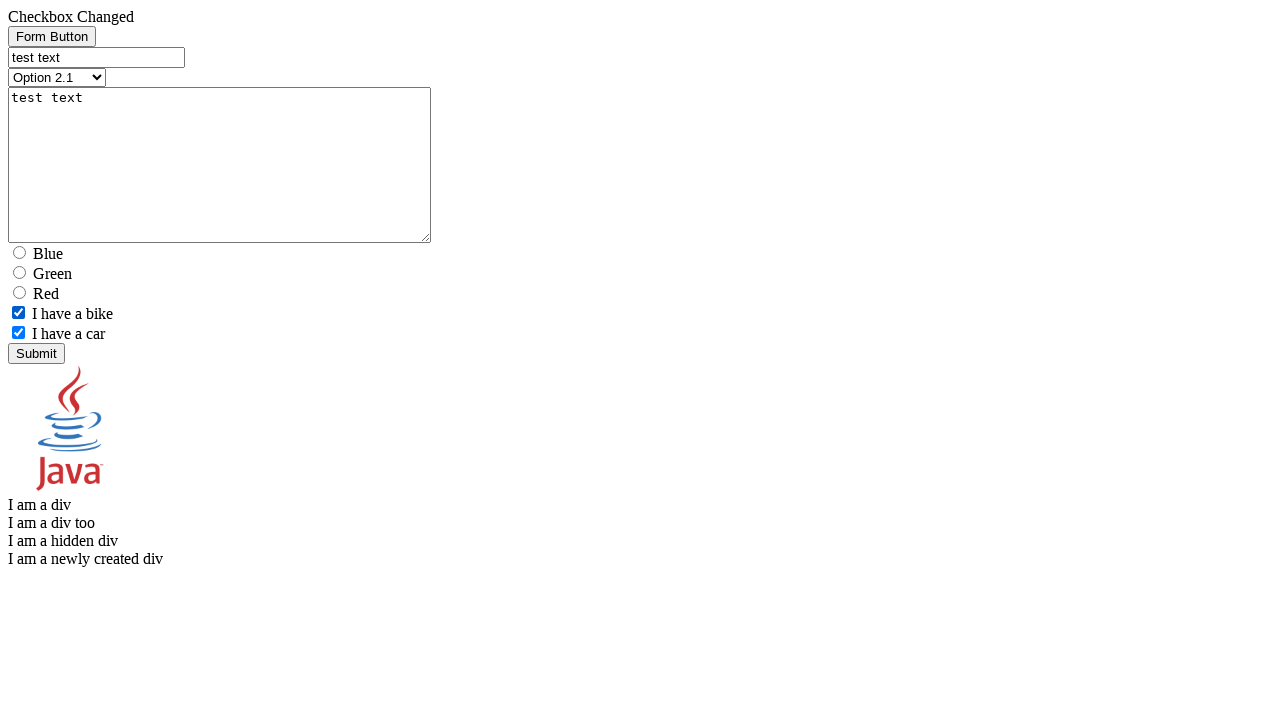